Tests that iframe context is reset after page reload and can be re-accessed

Starting URL: https://the-internet.herokuapp.com/iframe

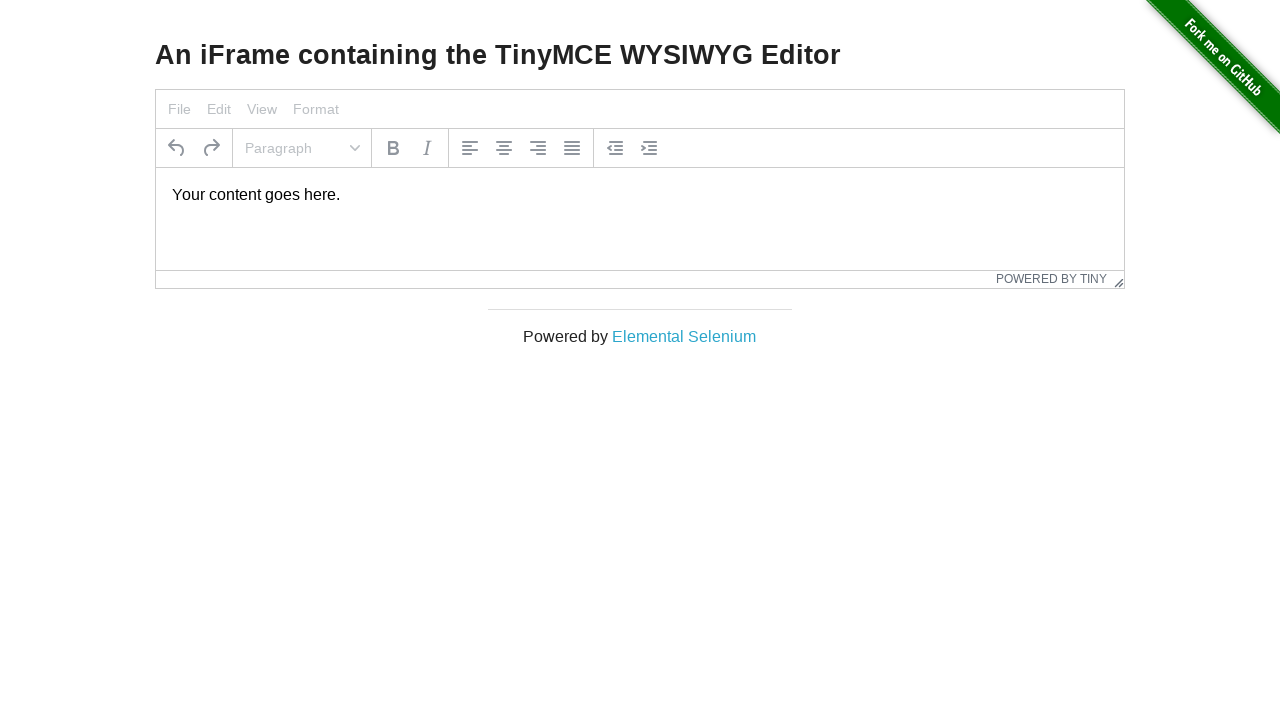

Verified tinymce is not visible in main page context
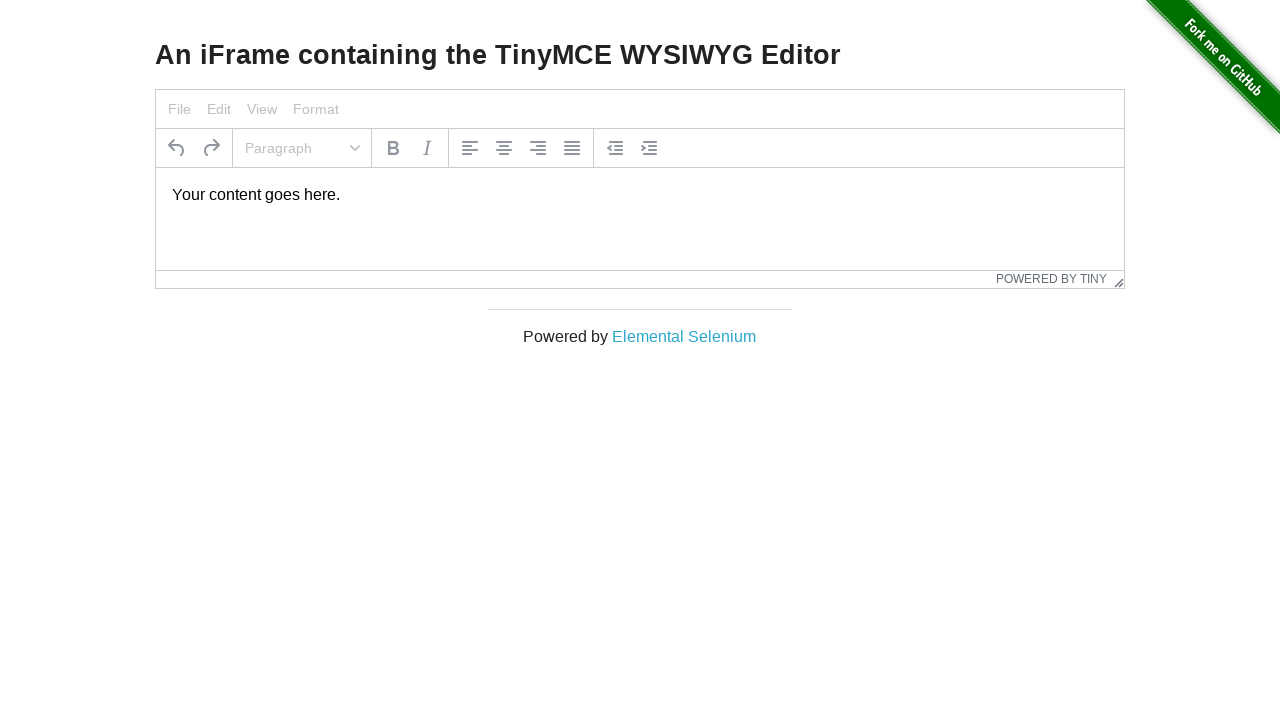

Located iframe element
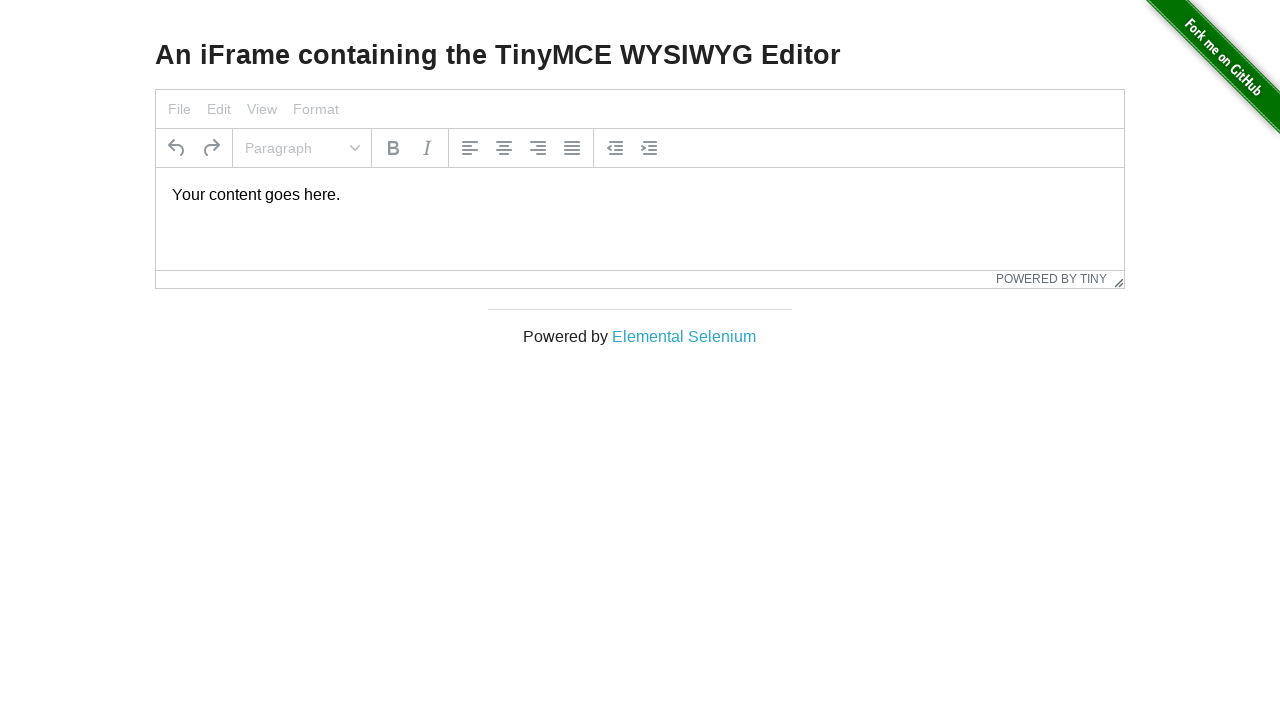

Verified tinymce is present in iframe
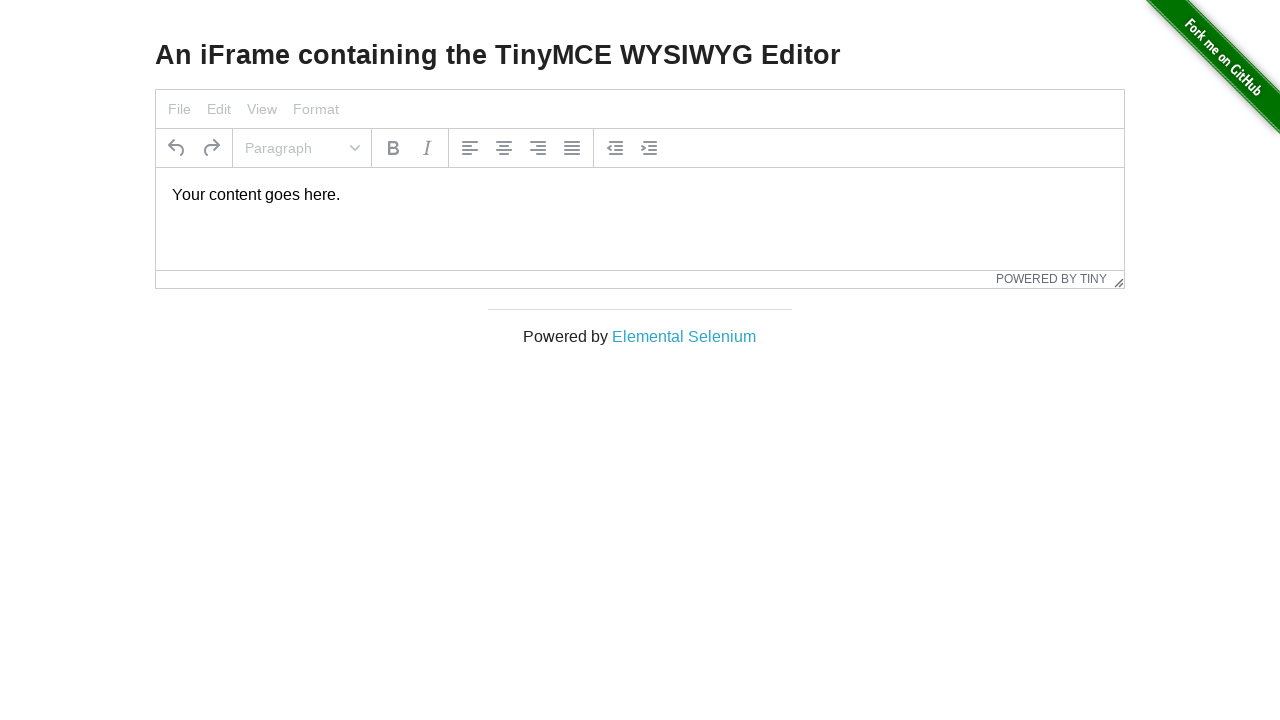

Reloaded the page
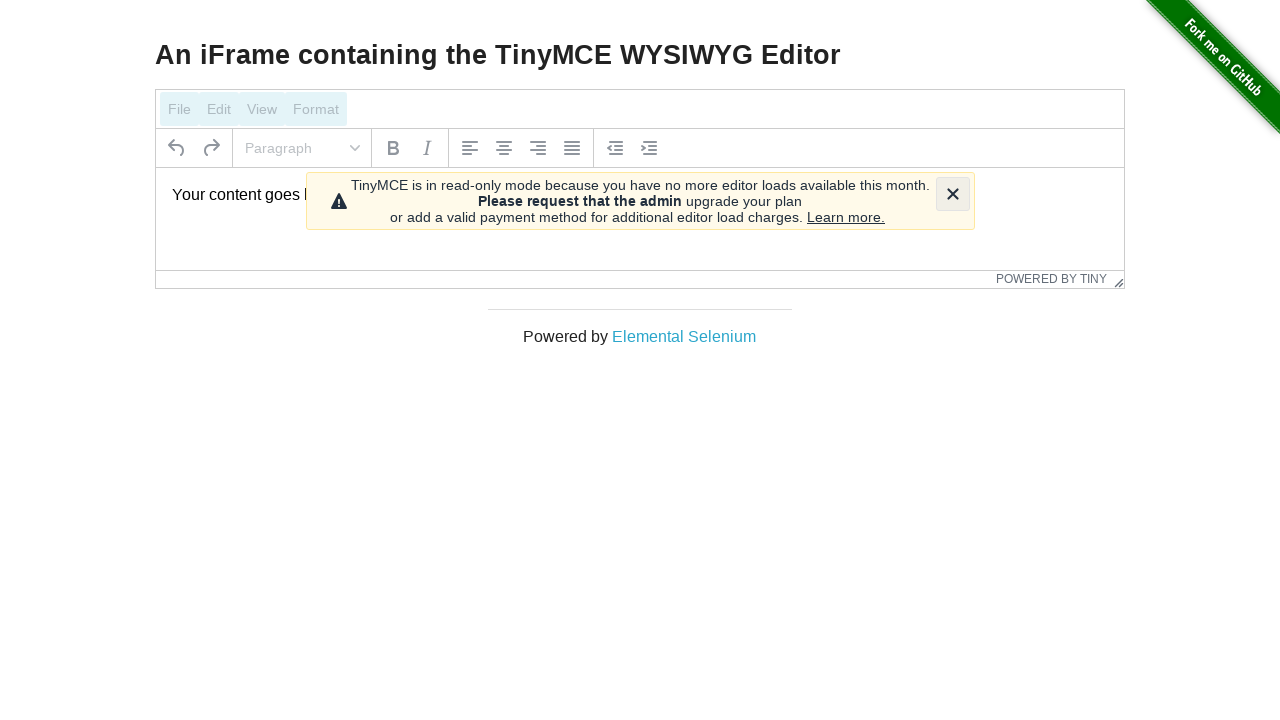

Verified tinymce is not visible in main page context after reload
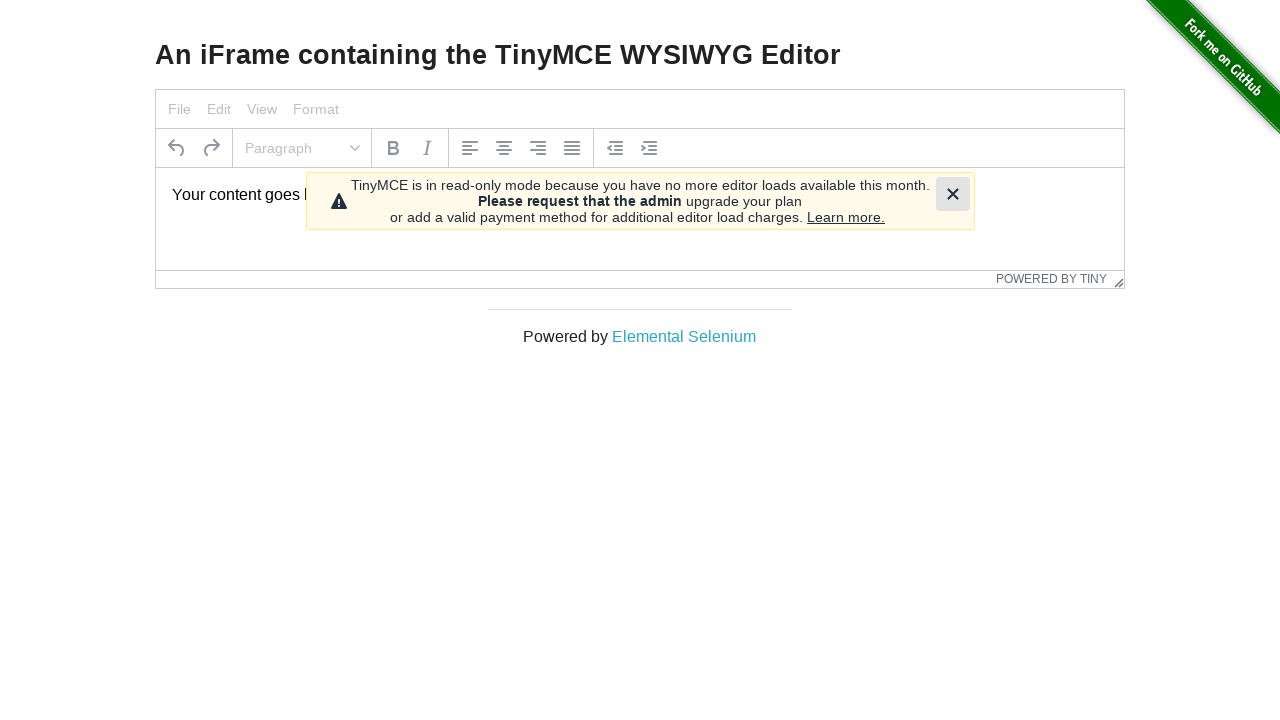

Located iframe element after reload
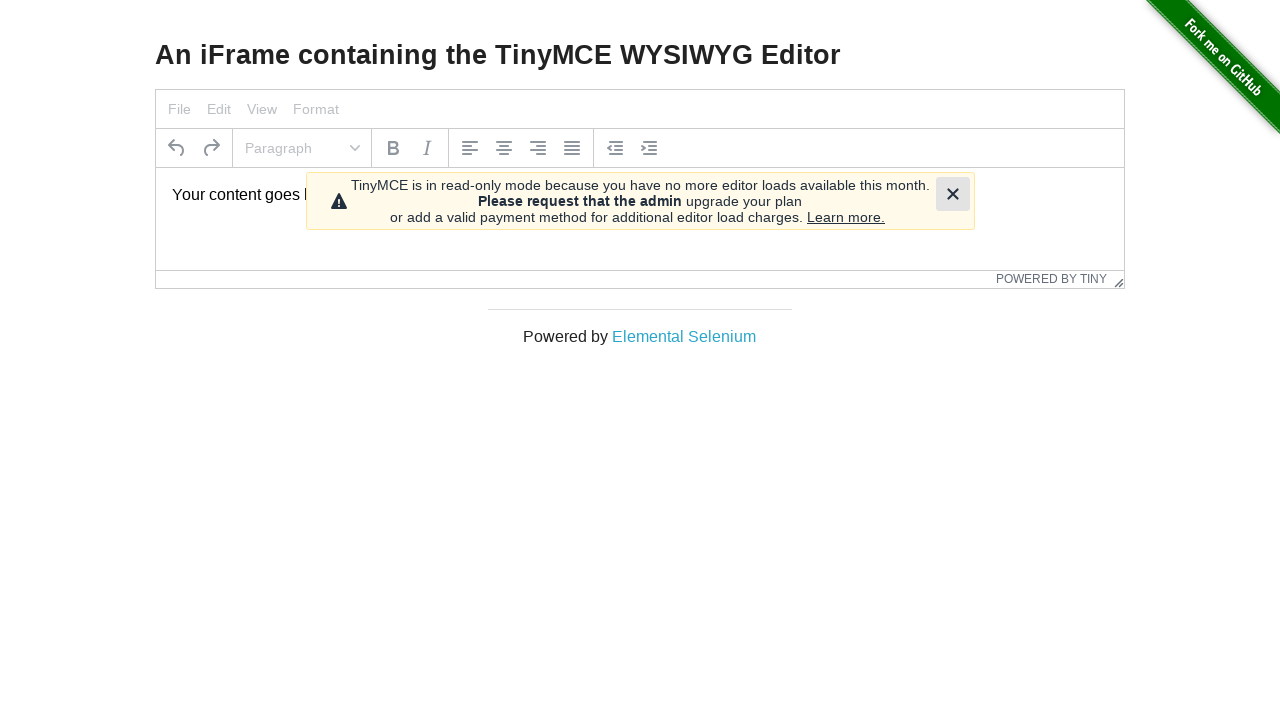

Verified tinymce is present in iframe after reload
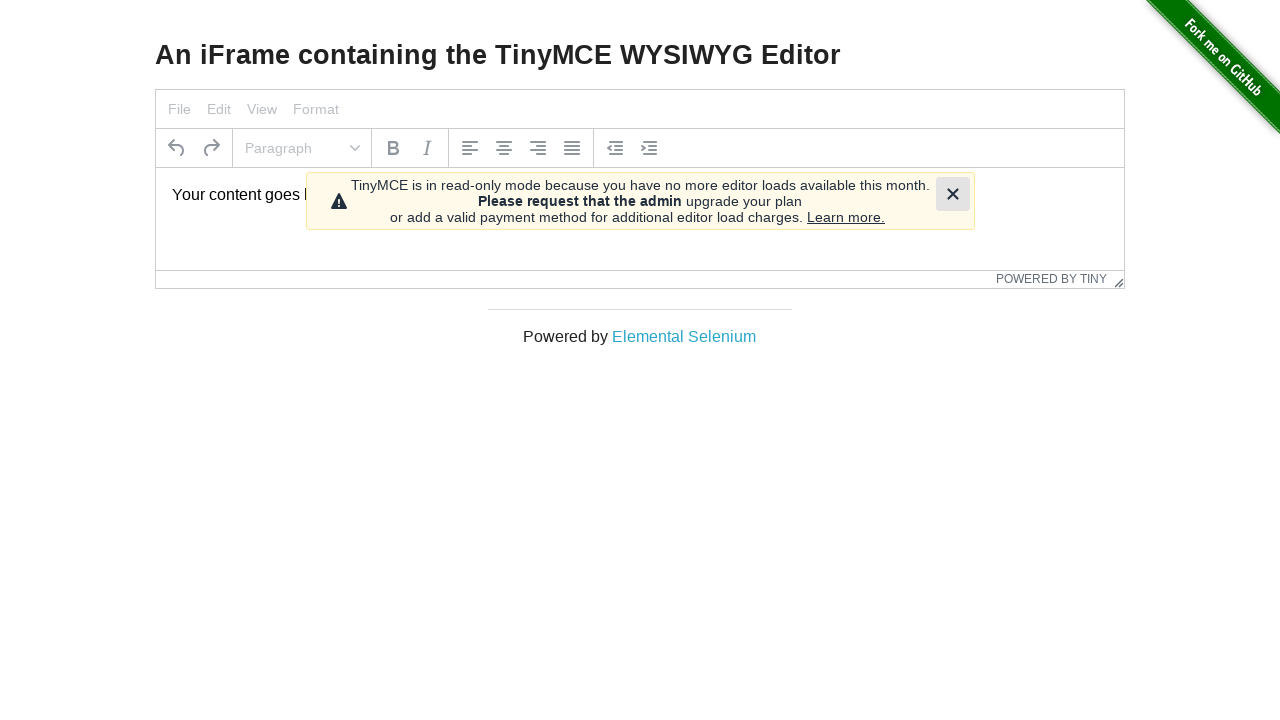

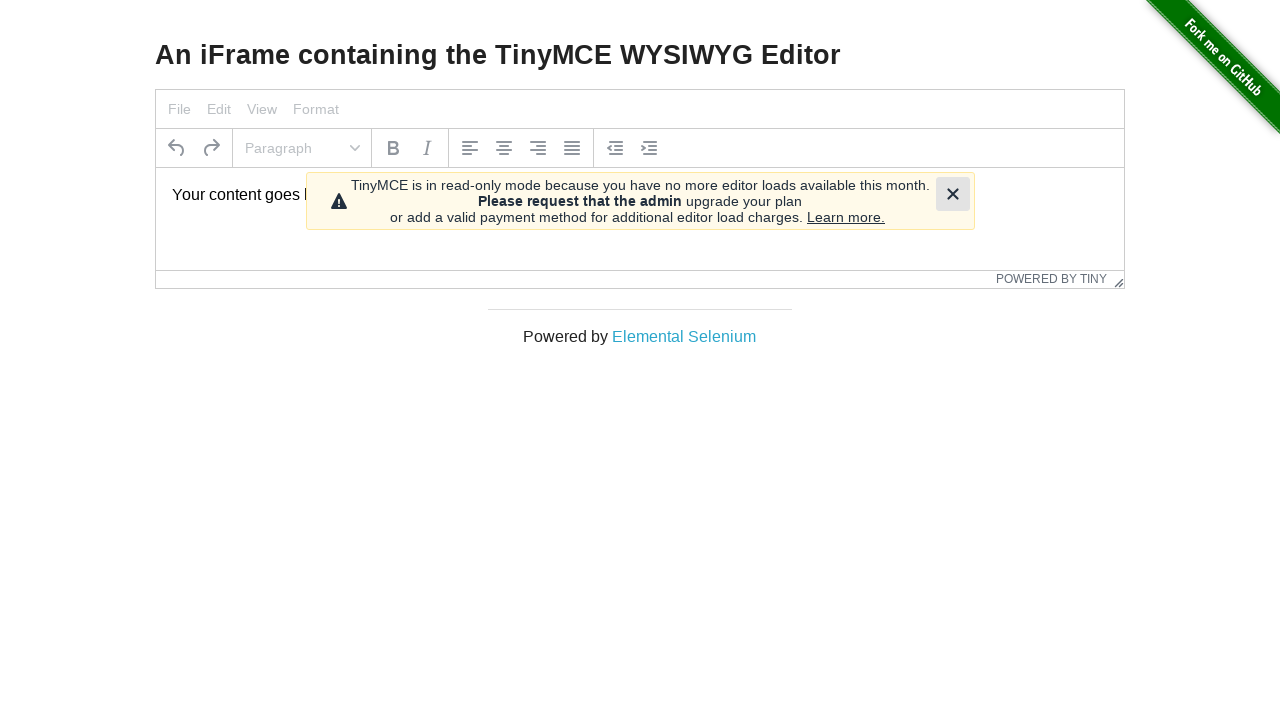